Tests double-click functionality by scrolling to a button, performing a double-click action, and accepting the resulting alert dialog.

Starting URL: https://artoftesting.com/sampleSiteForSelenium

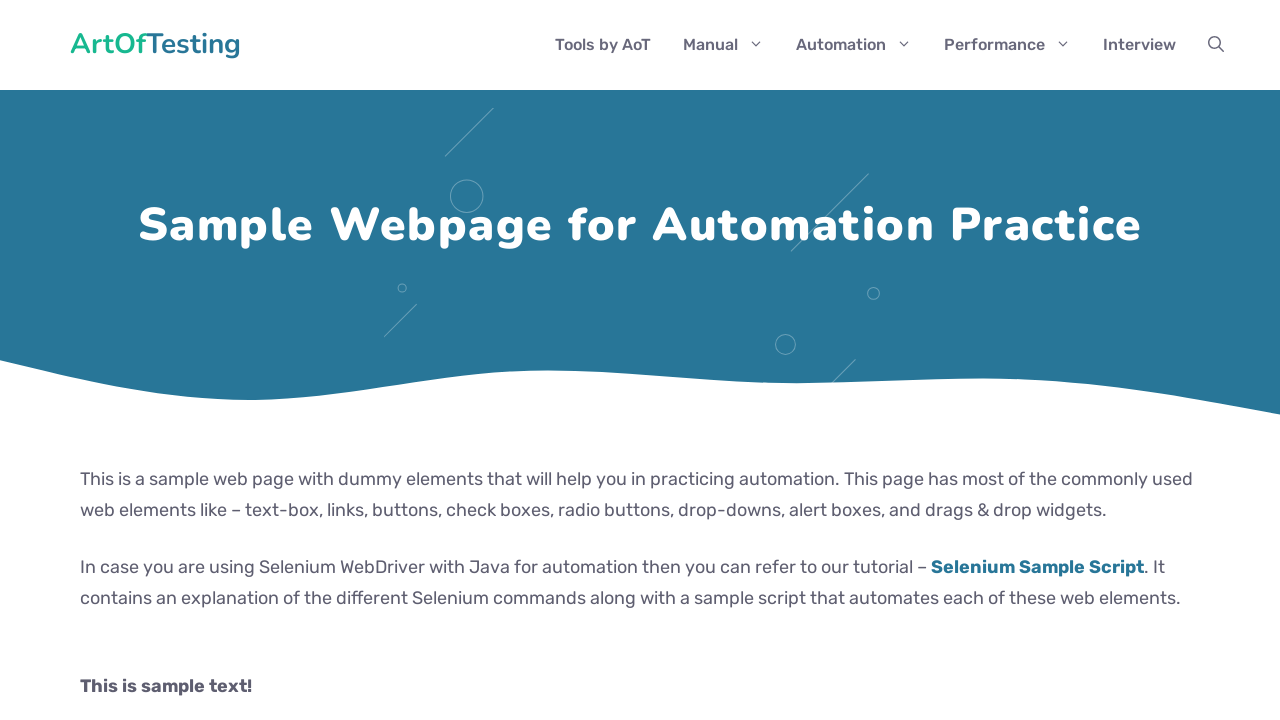

Scrolled down to reveal the double-click button
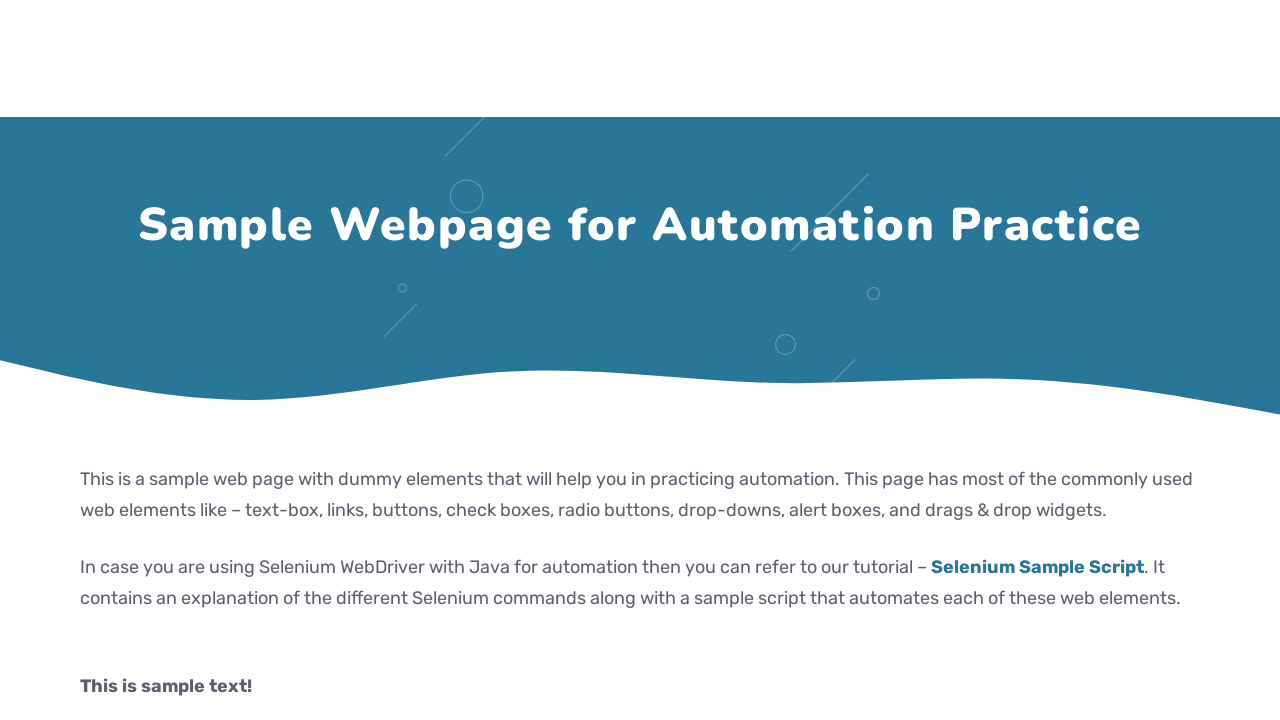

Double-click button became visible
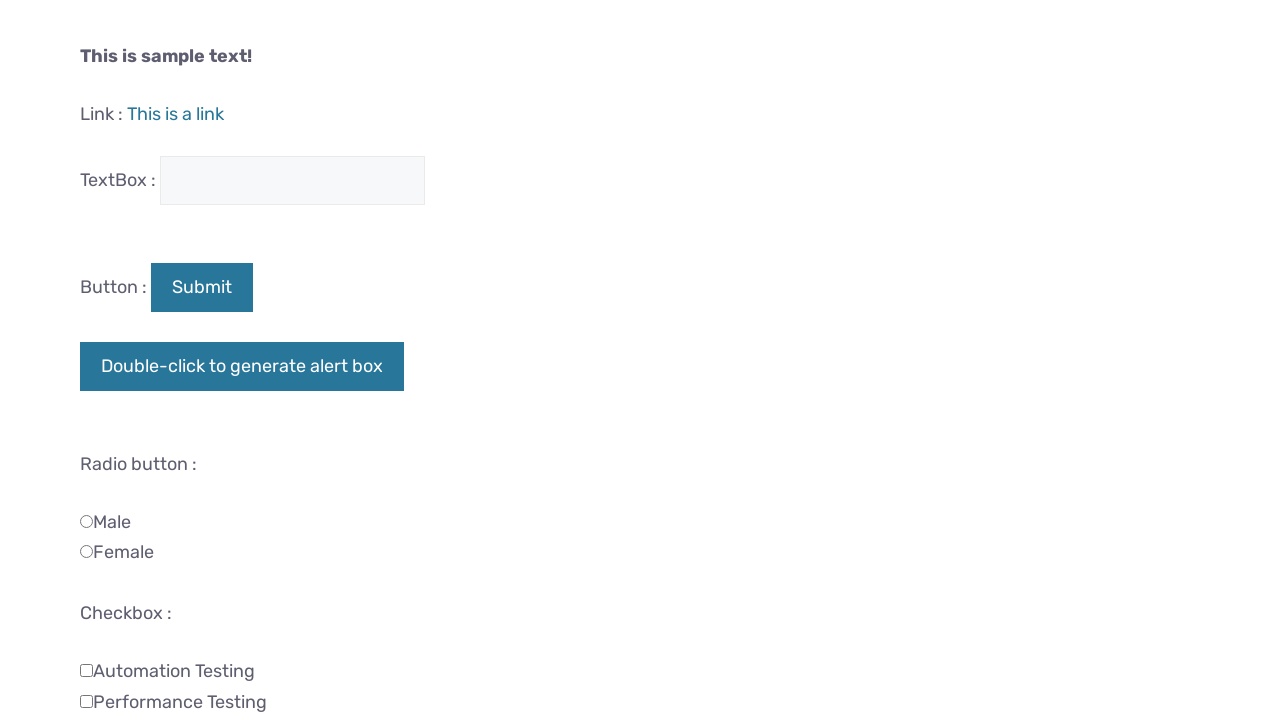

Performed double-click on the button at (242, 367) on #dblClkBtn
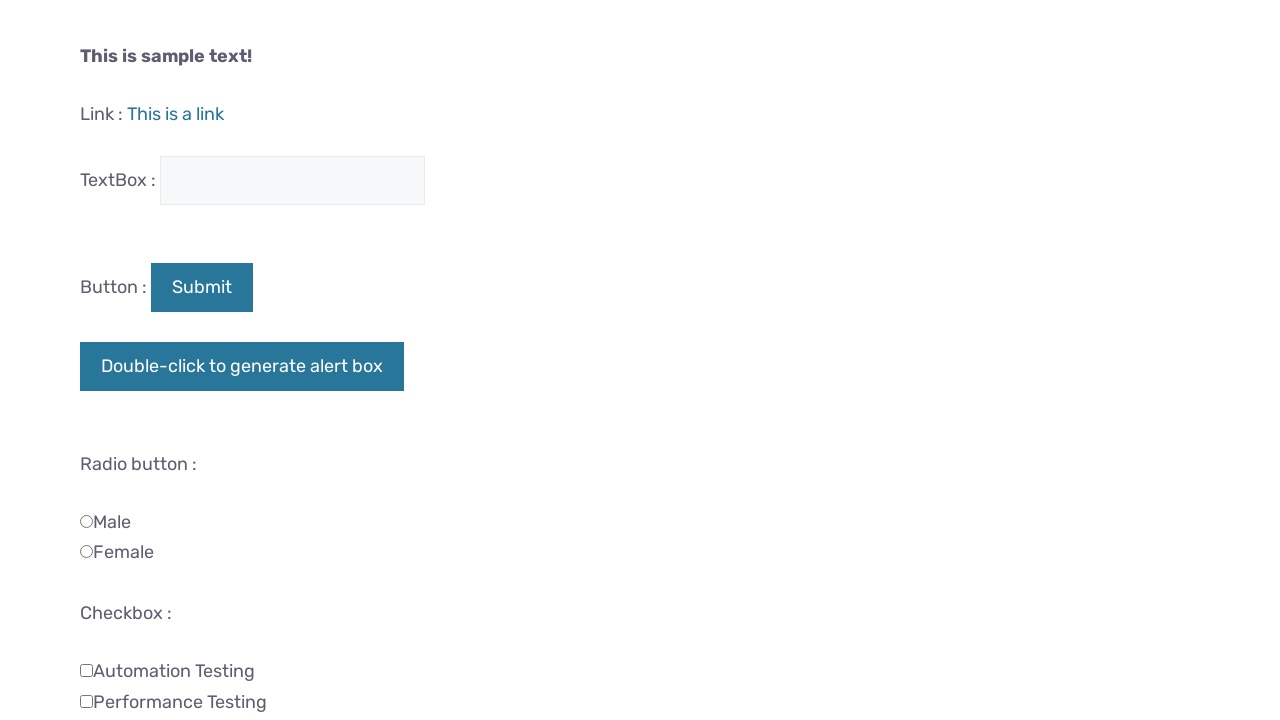

Set up event listener to accept alert dialogs
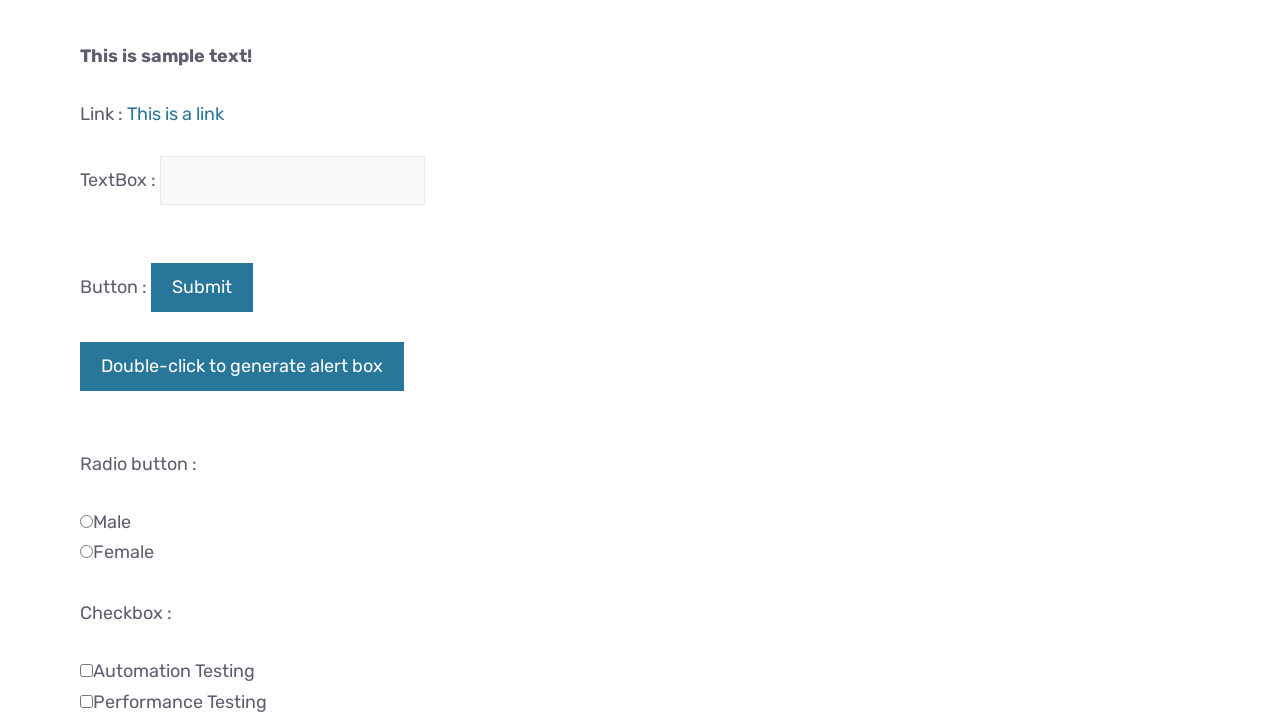

Waited for alert to be processed
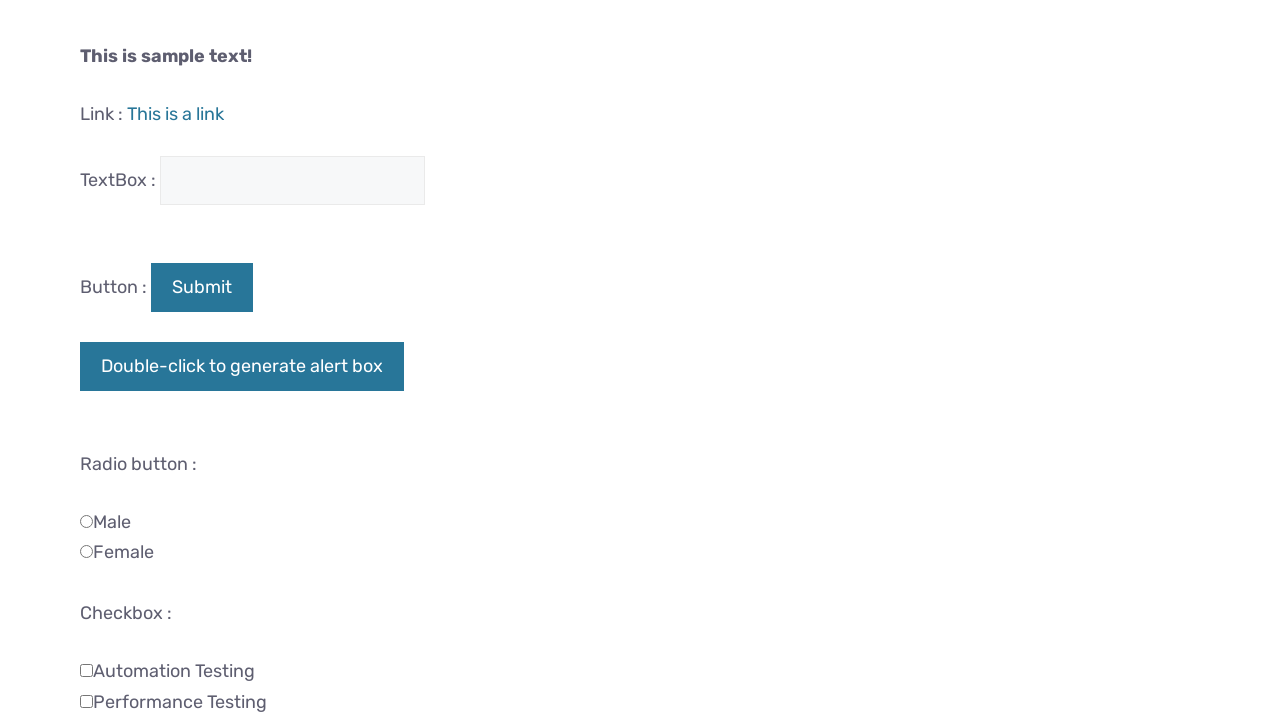

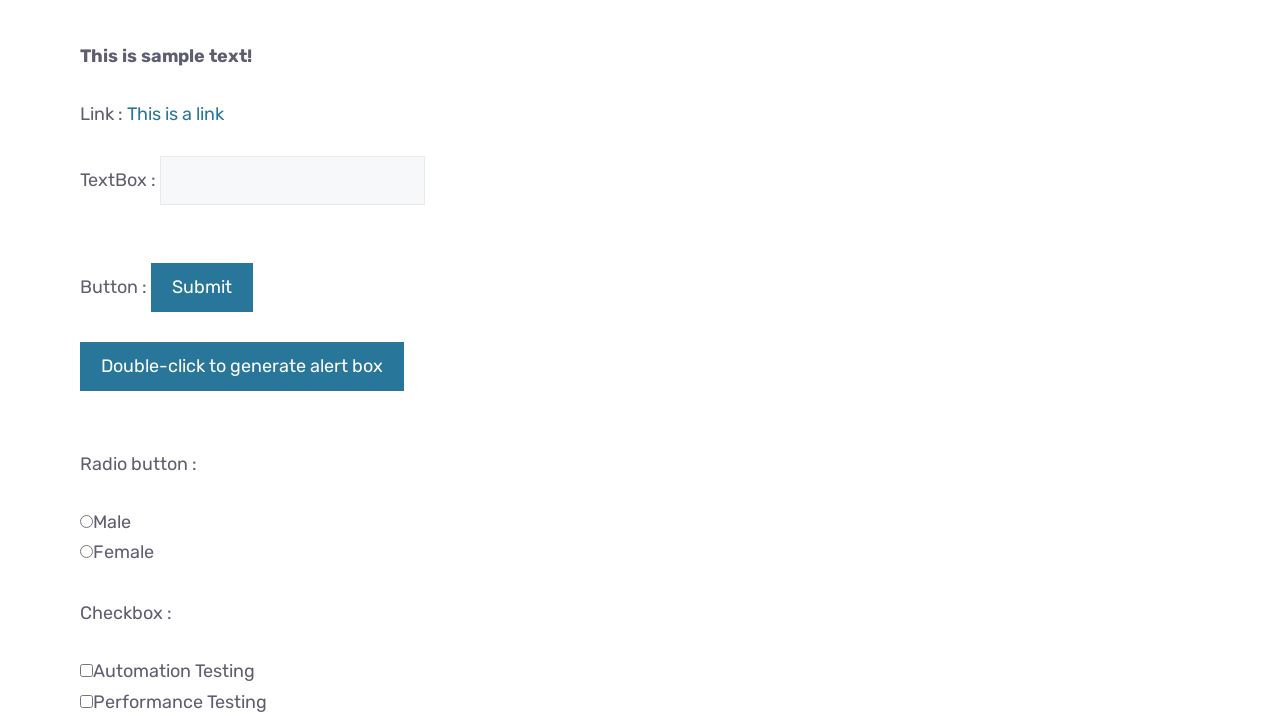